Navigates to alerts.in.ua and verifies the map-header element exists

Starting URL: https://alerts.in.ua/

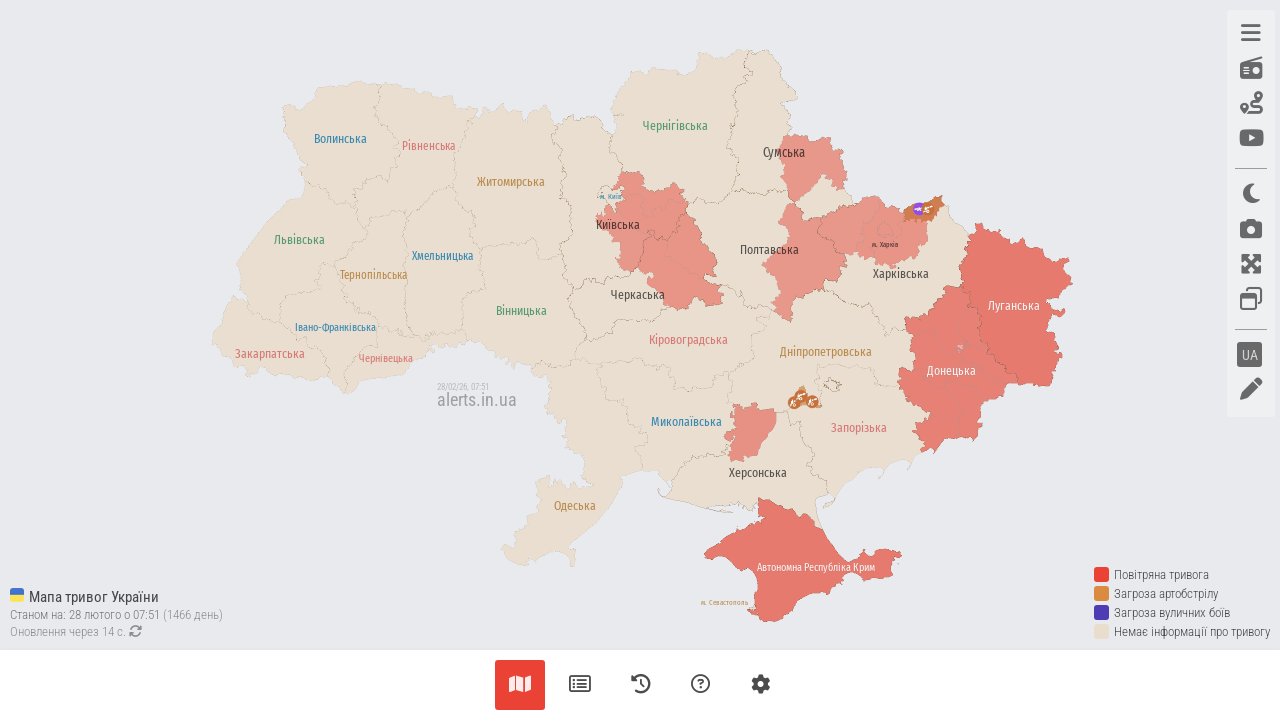

Navigated to alerts.in.ua
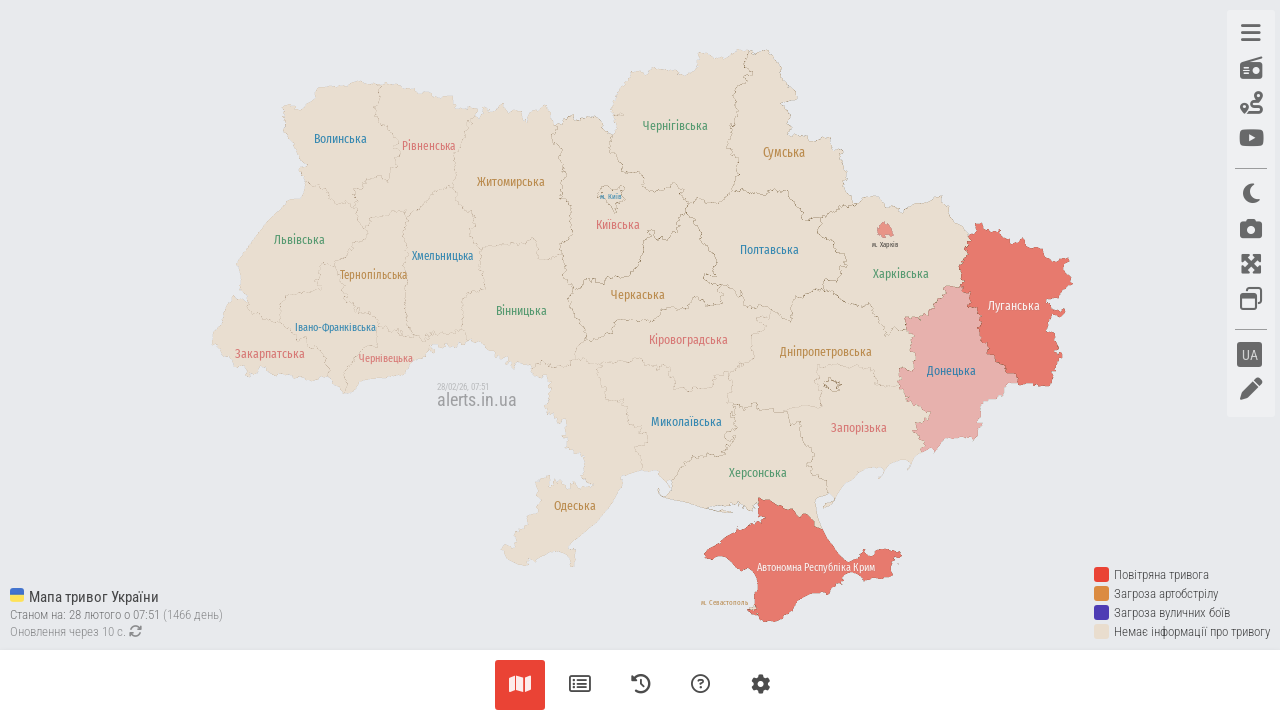

Map-header element loaded and verified to exist
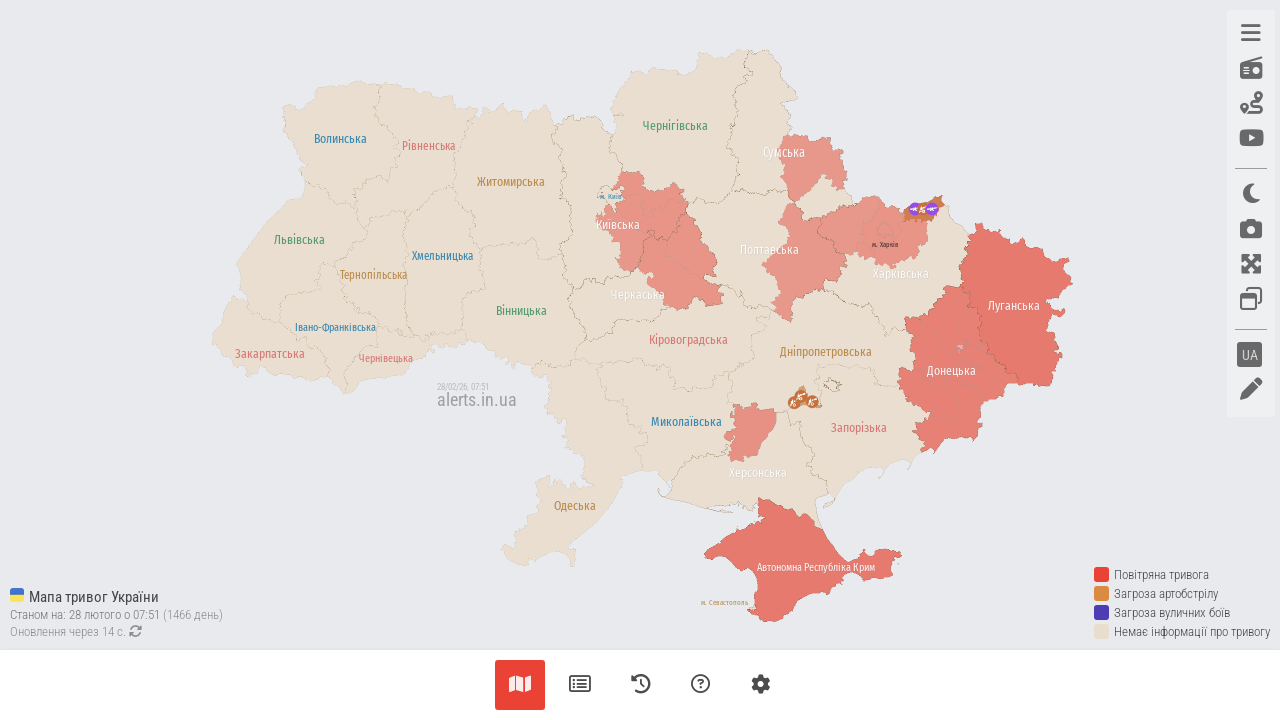

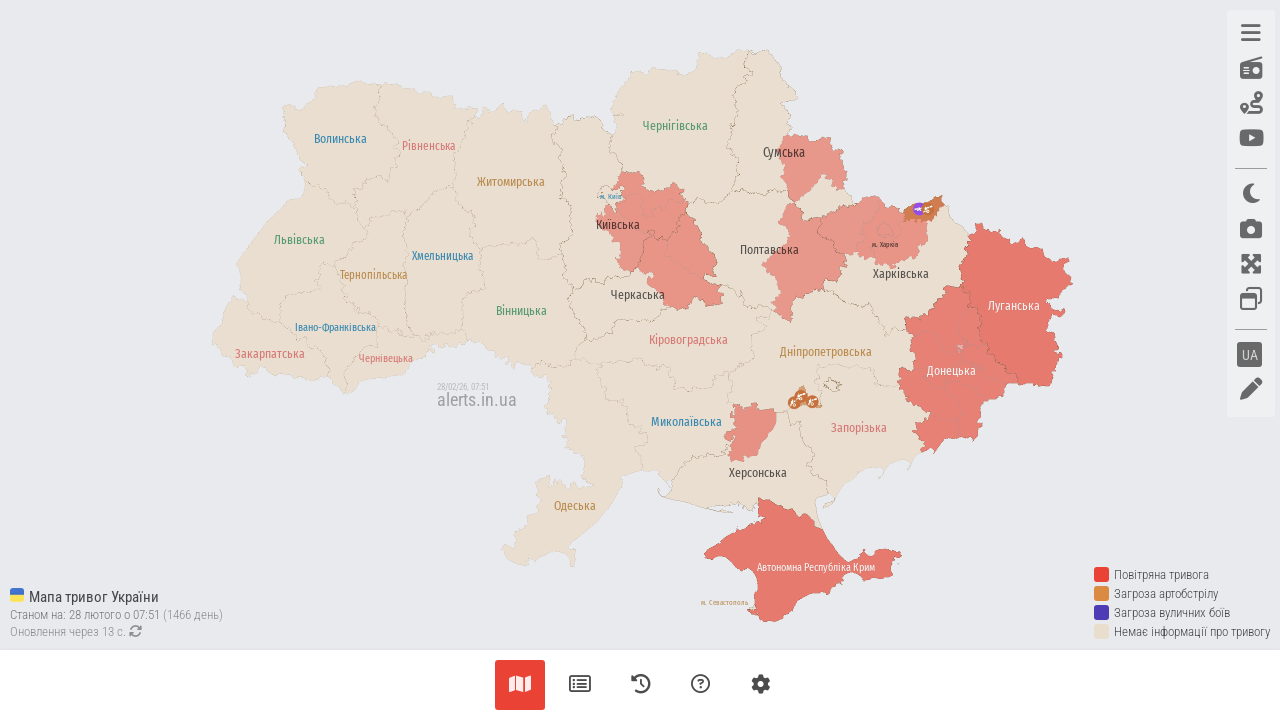